Performs a search on an environmental jurisprudence database by entering a search term and clicking the search button

Starting URL: https://www.buscadorambiental.cl/buscador/#/jurisprudencia

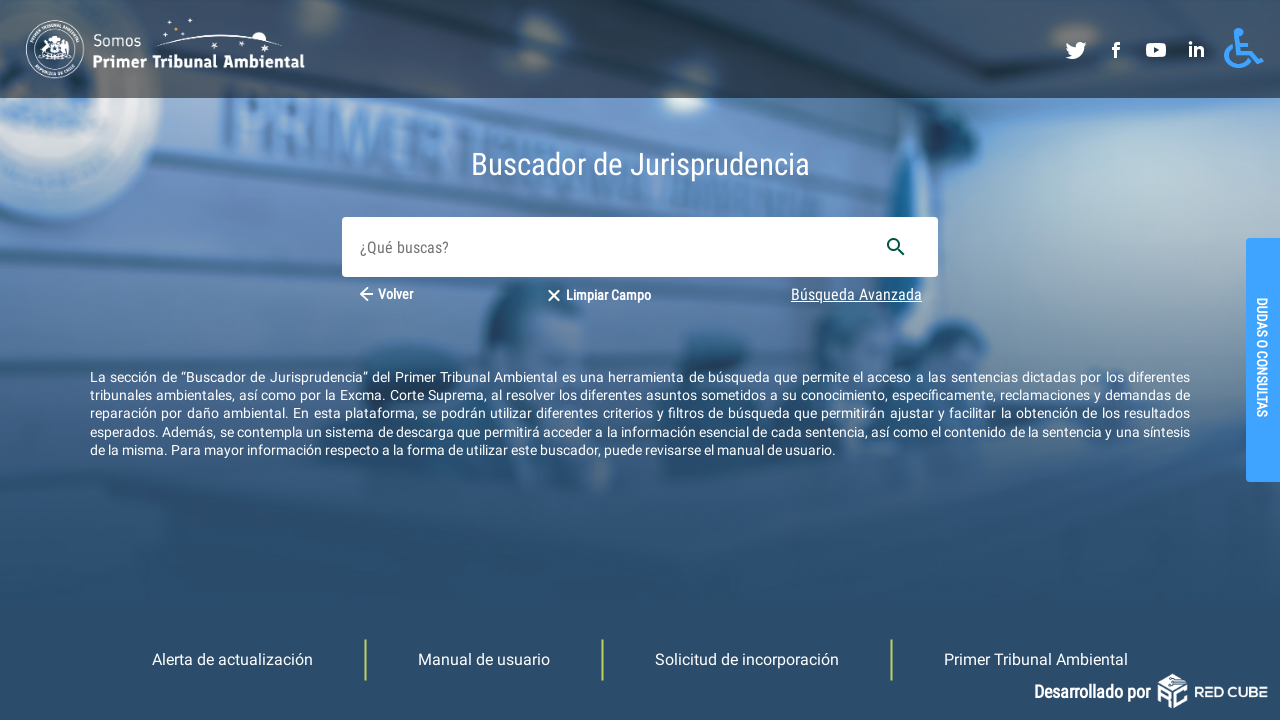

Waited for search input field to load
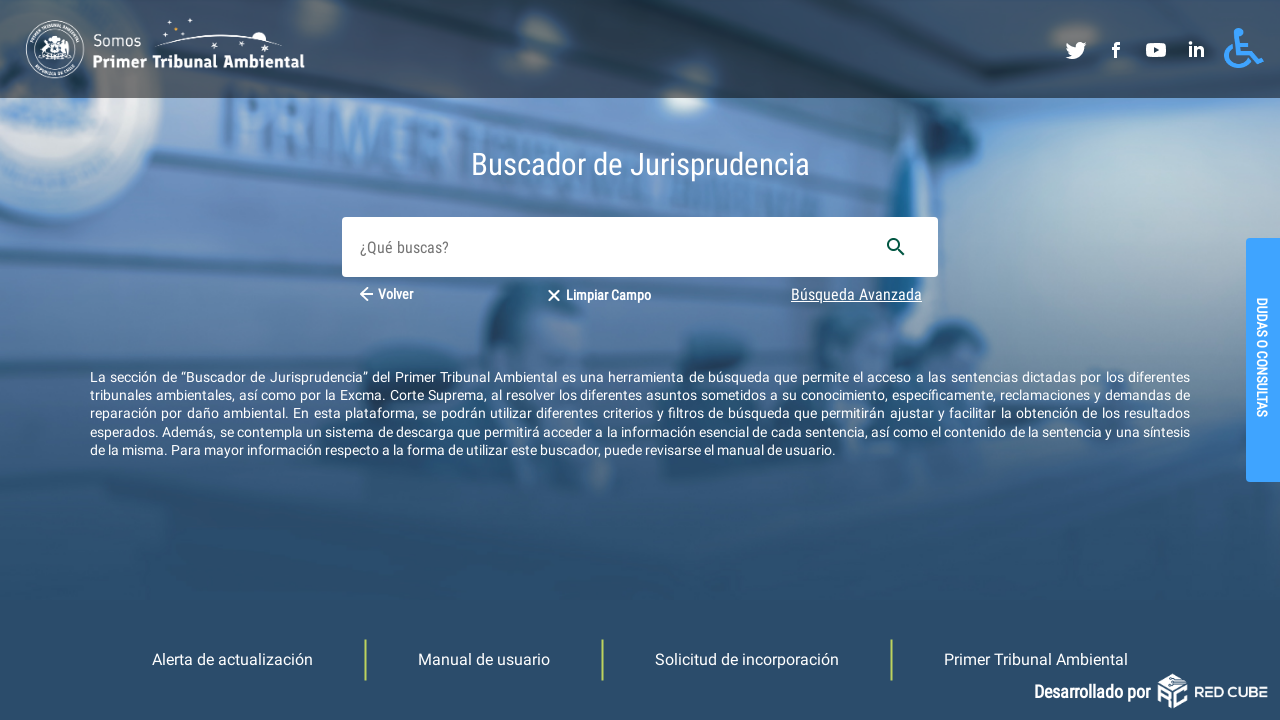

Entered search term 'caratulado' in search field on input[type='text']
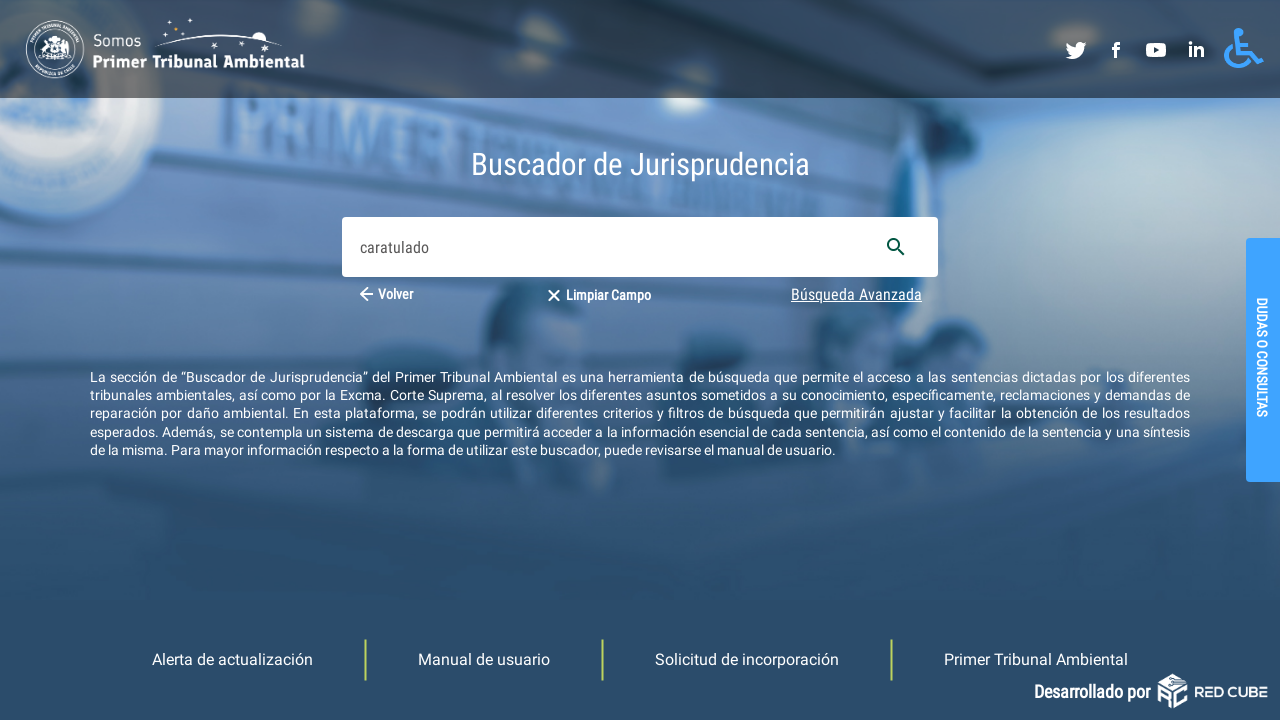

Clicked search button to execute search at (896, 247) on img.ng-star-inserted
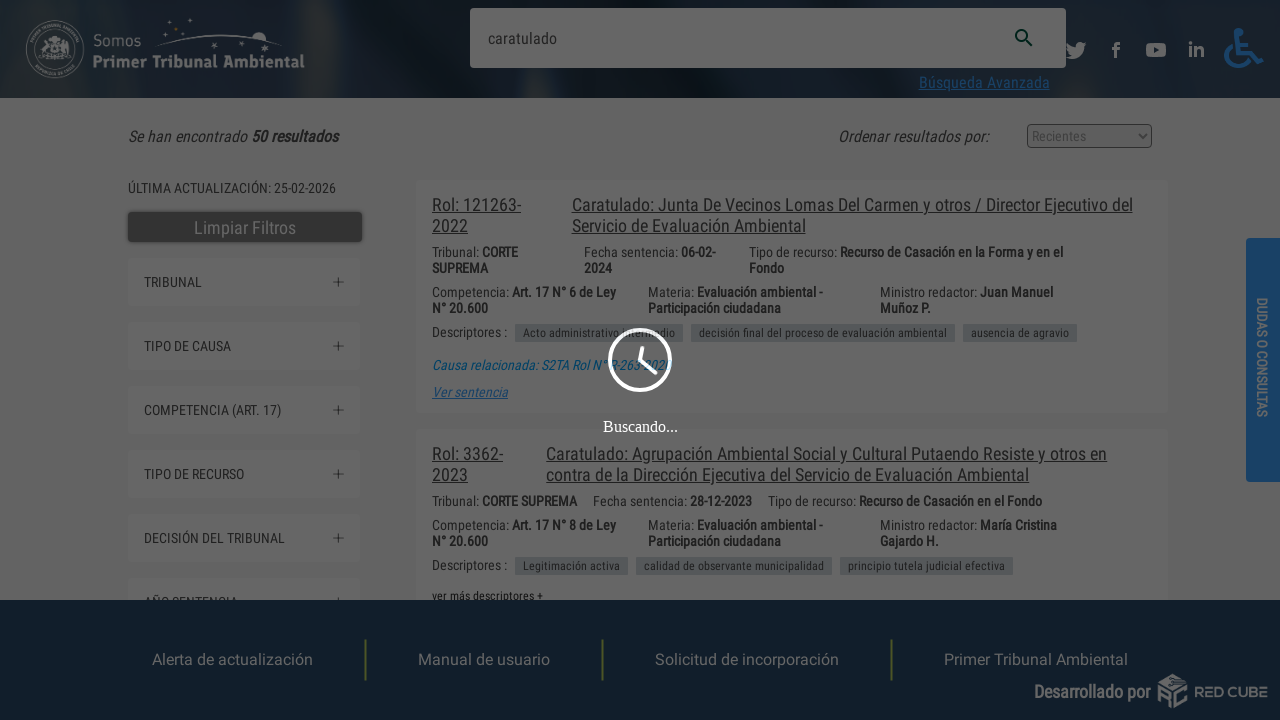

Search results loaded successfully
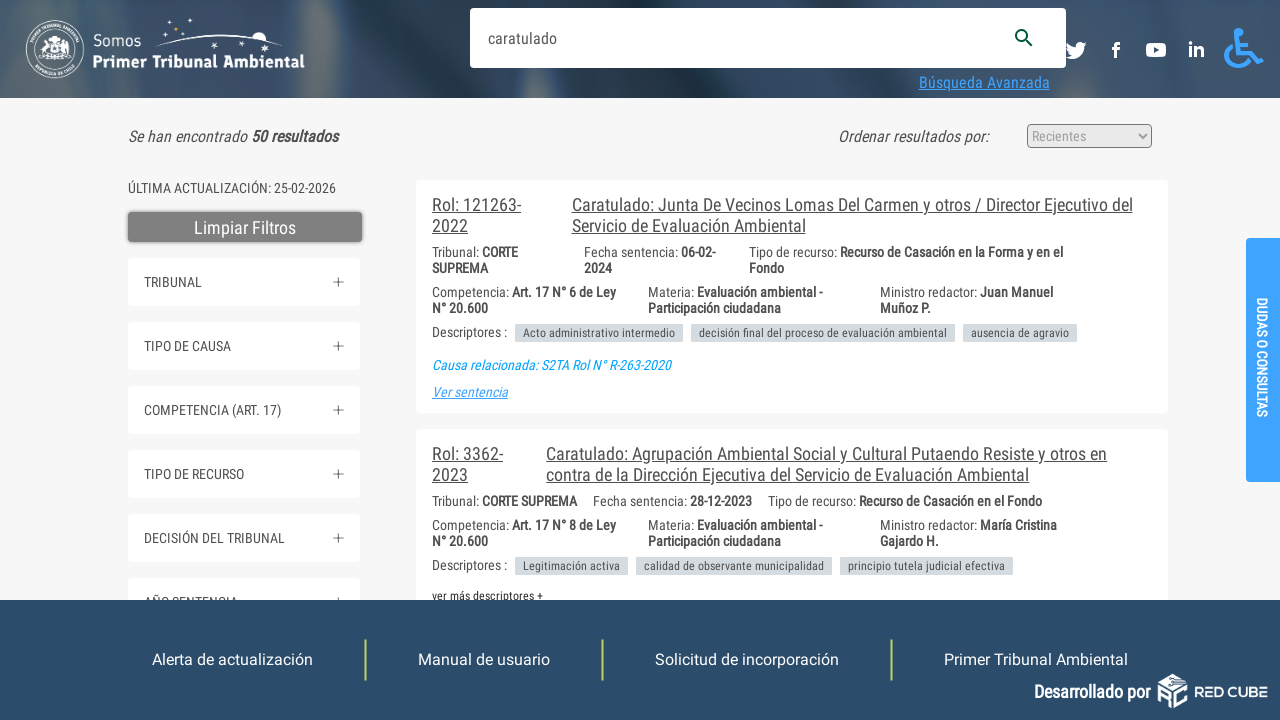

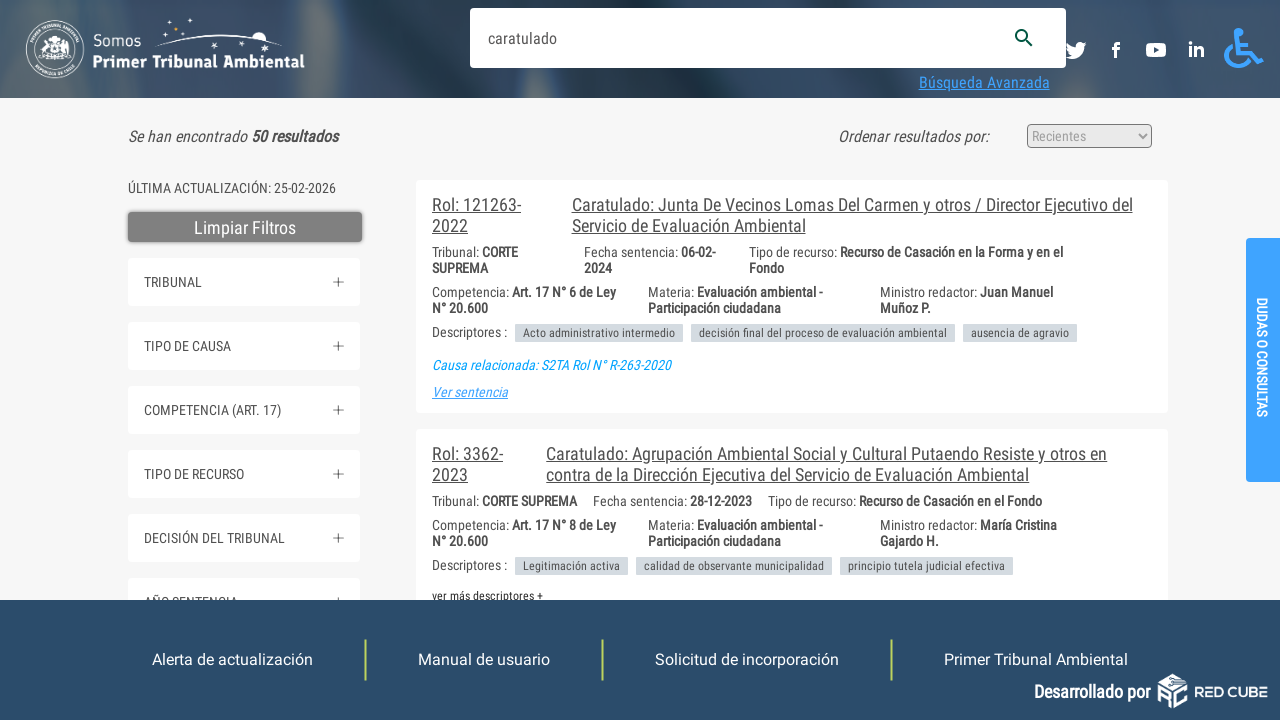